Tests explicit wait functionality by scrolling down the page, waiting for an element to become invisible, and then clicking an alert button

Starting URL: http://omayo.blogspot.com/

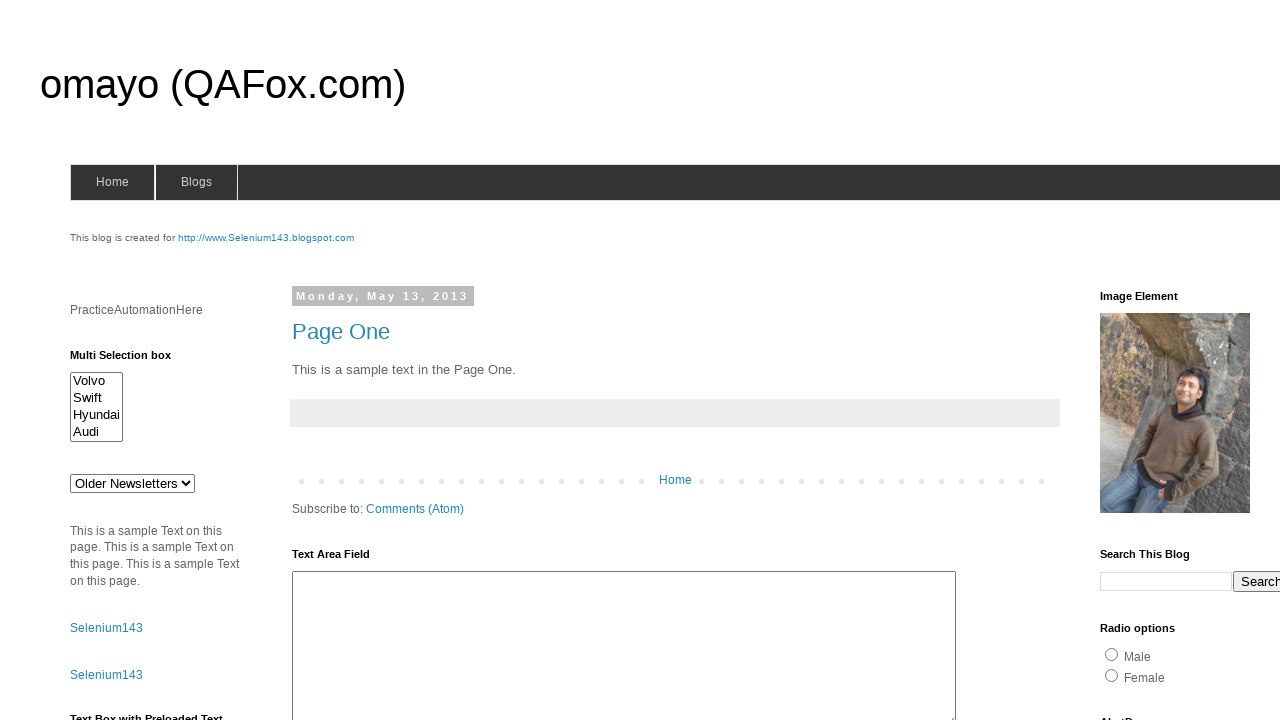

Scrolled down the page by 1300 pixels
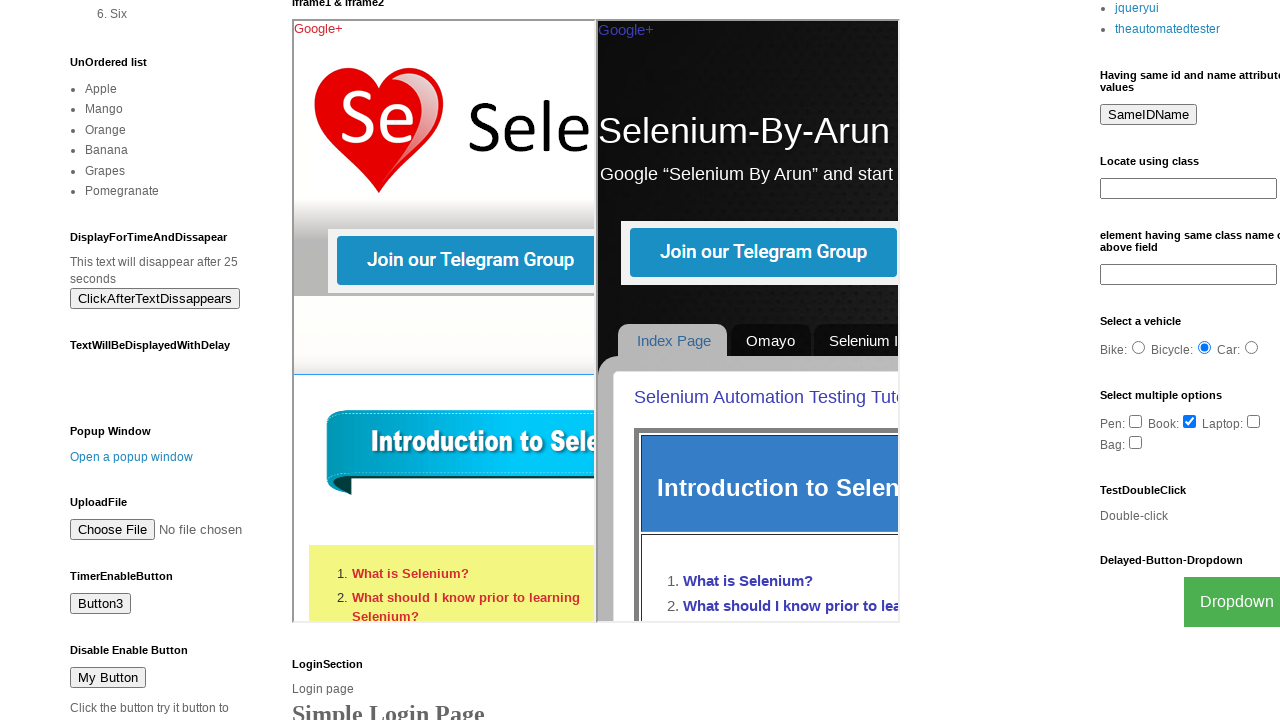

Waited for #deletesuccess element to become invisible
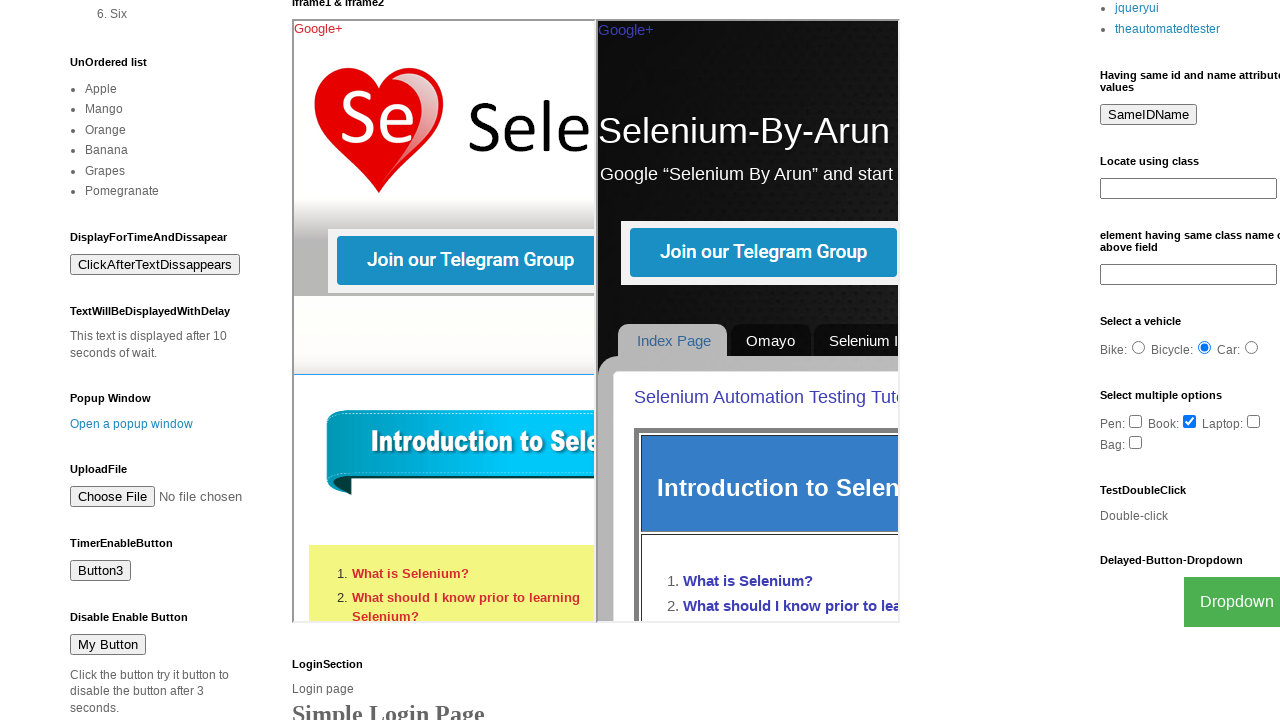

Clicked the alert button (#alert2) at (155, 265) on #alert2
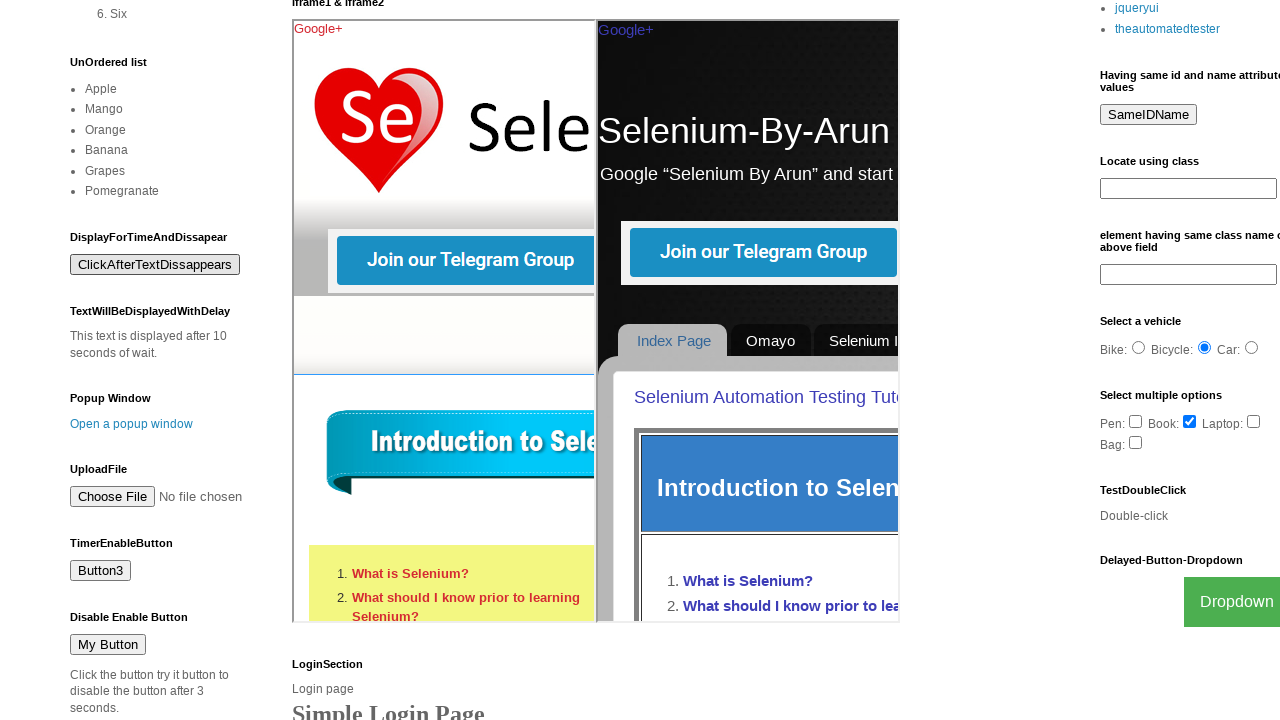

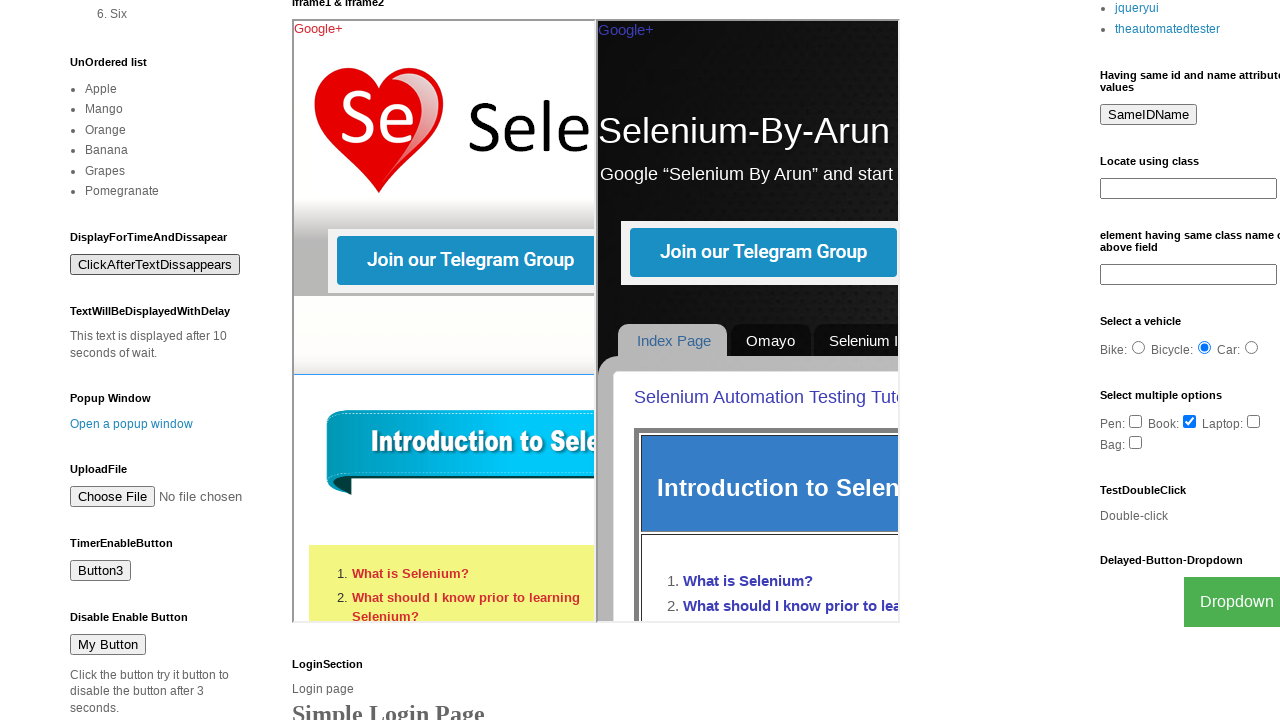